Fills required fields except first name and verifies the first name field shows a validation warning after form submission

Starting URL: https://demoqa.com/automation-practice-form

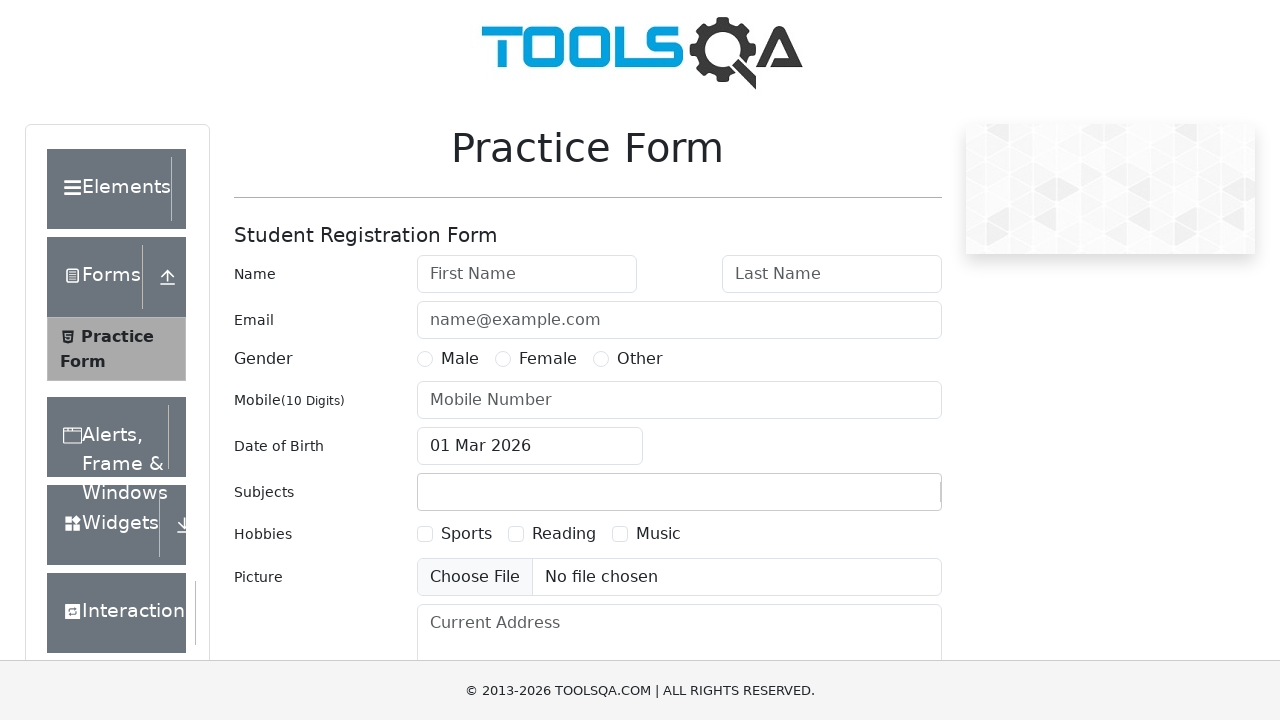

Filled last name field with 'TestLastName' on #lastName
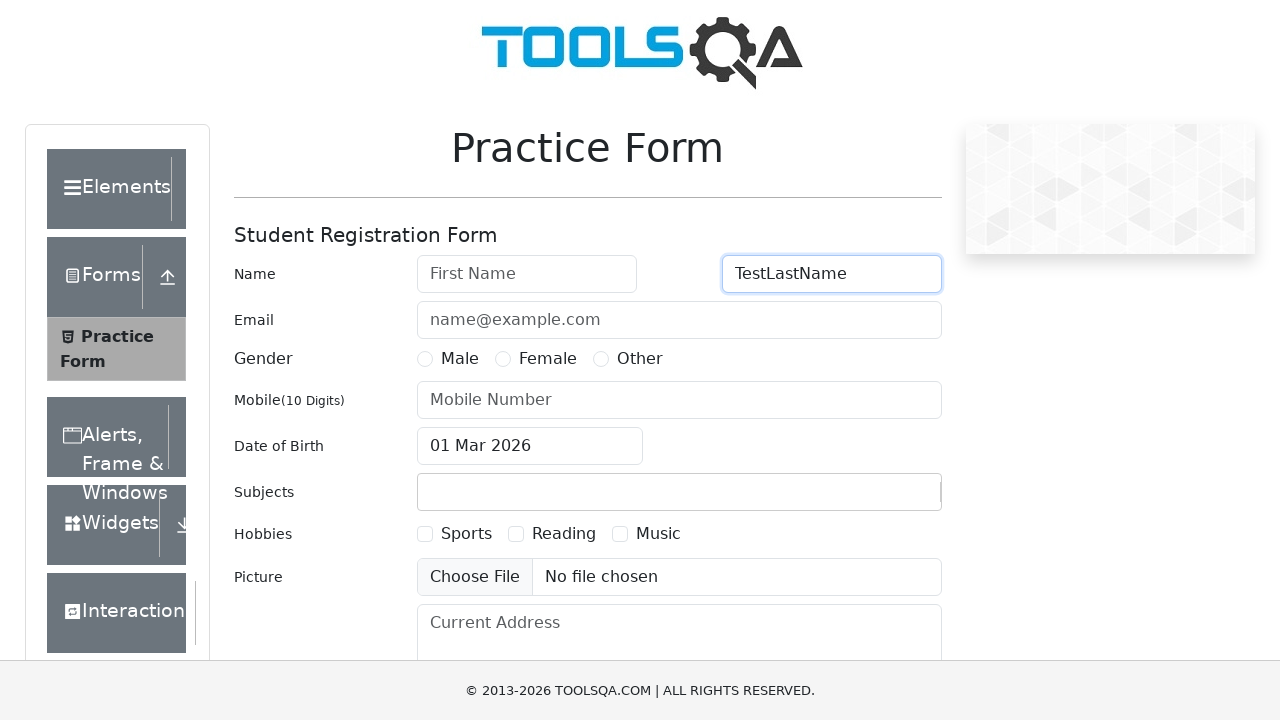

Selected Male gender option at (460, 359) on label[for='gender-radio-1']
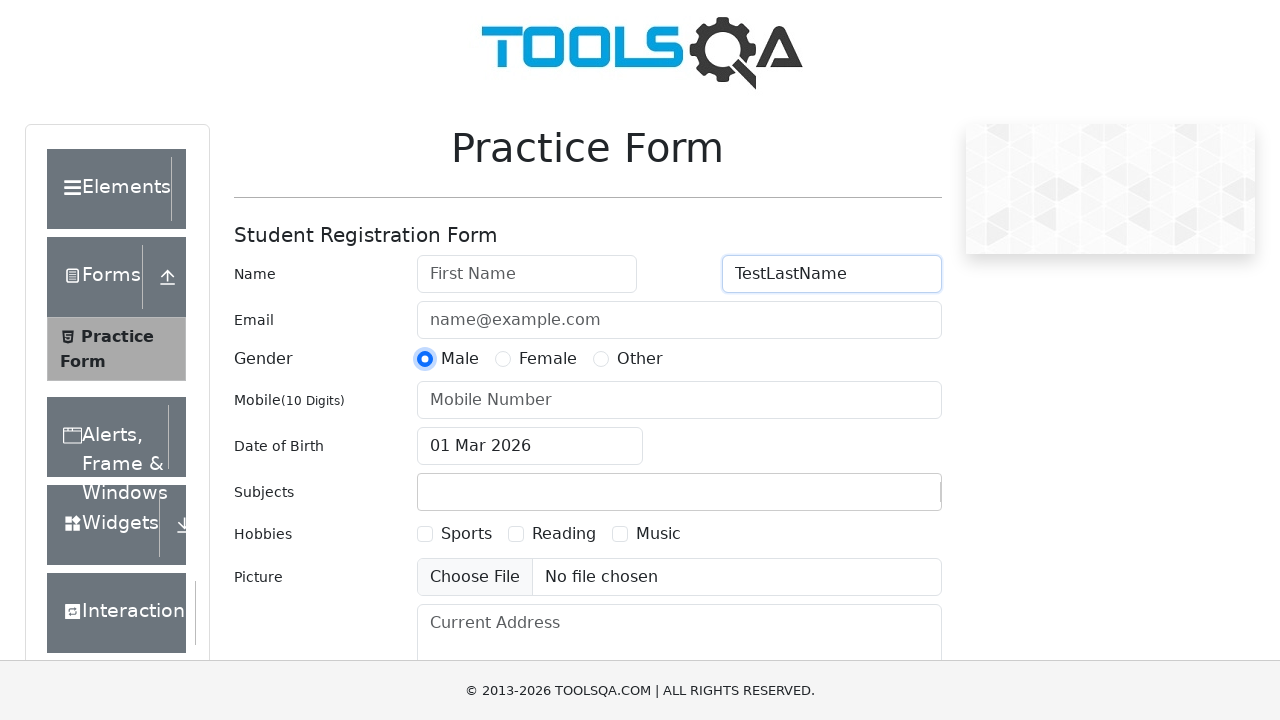

Filled phone number field with '0123456789' on #userNumber
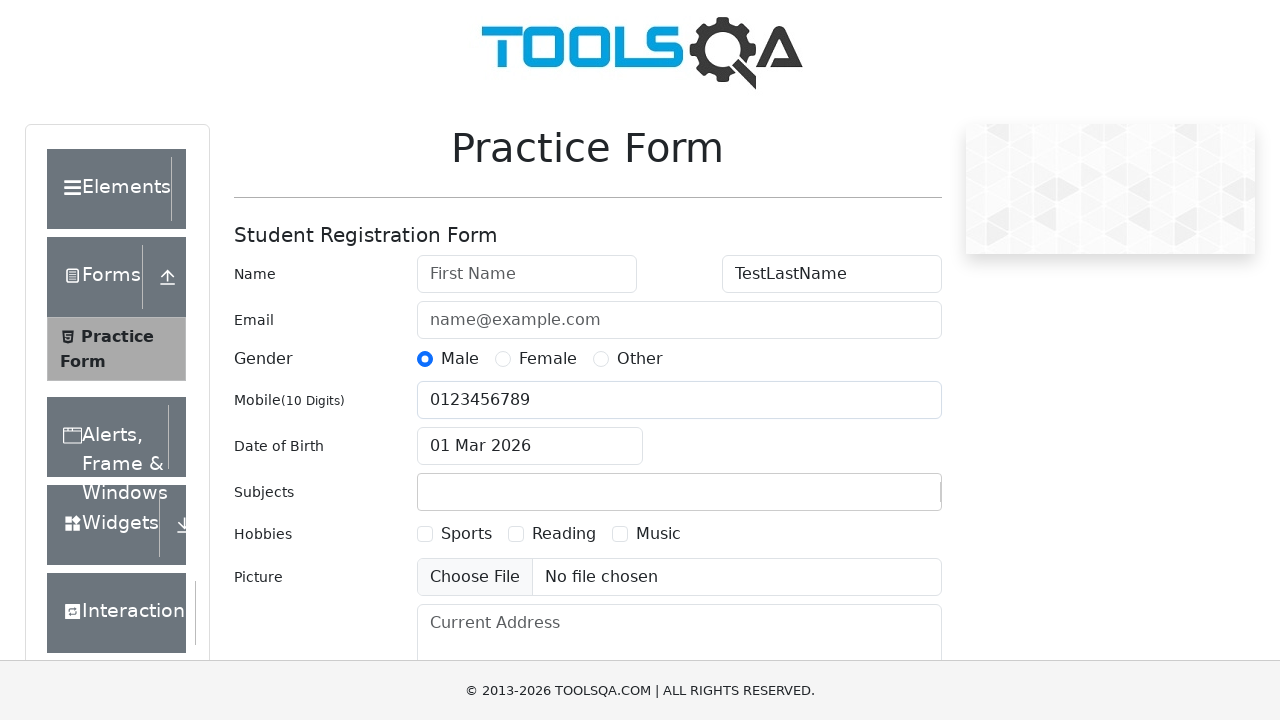

Clicked submit button to submit the form at (885, 499) on #submit
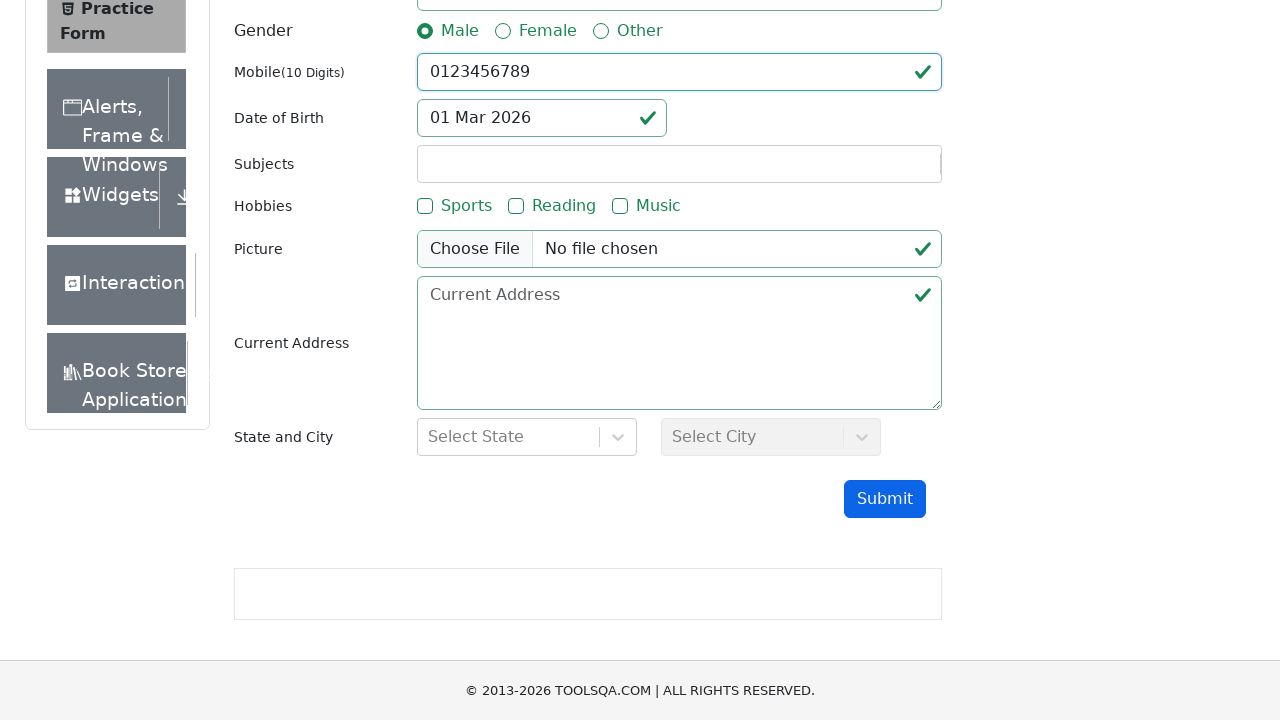

Verified that first name field displays validation warning/error
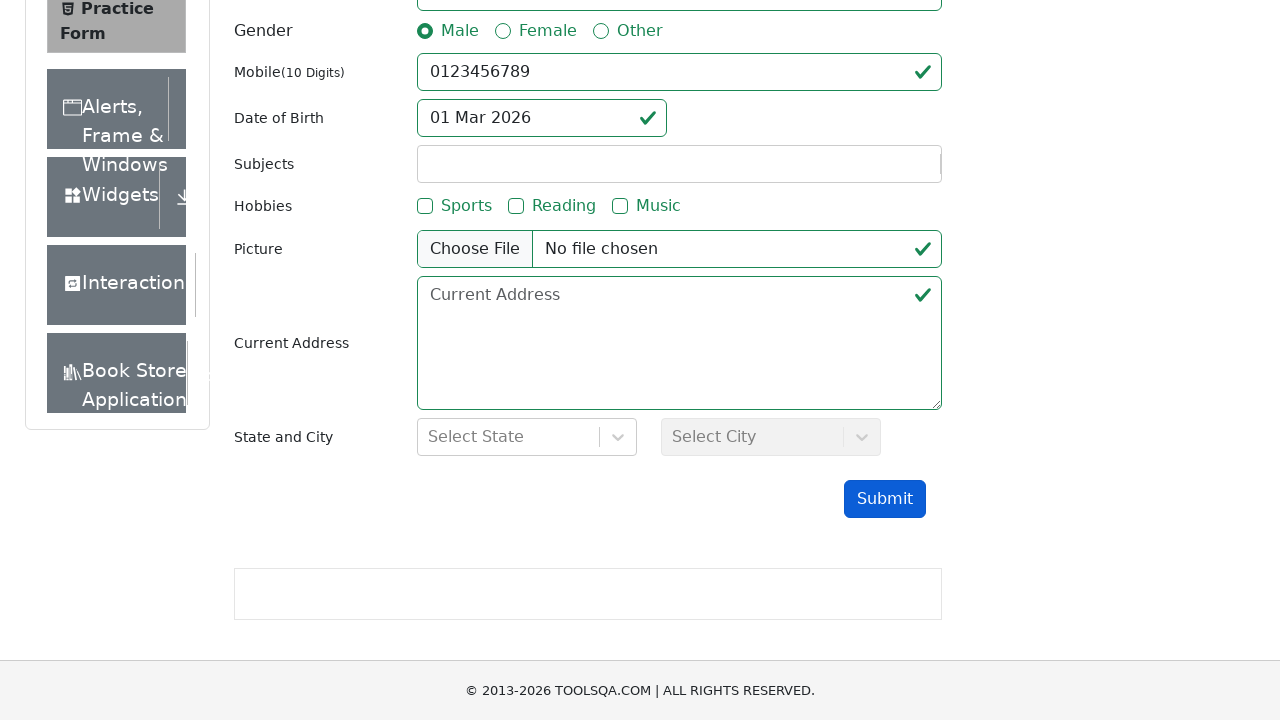

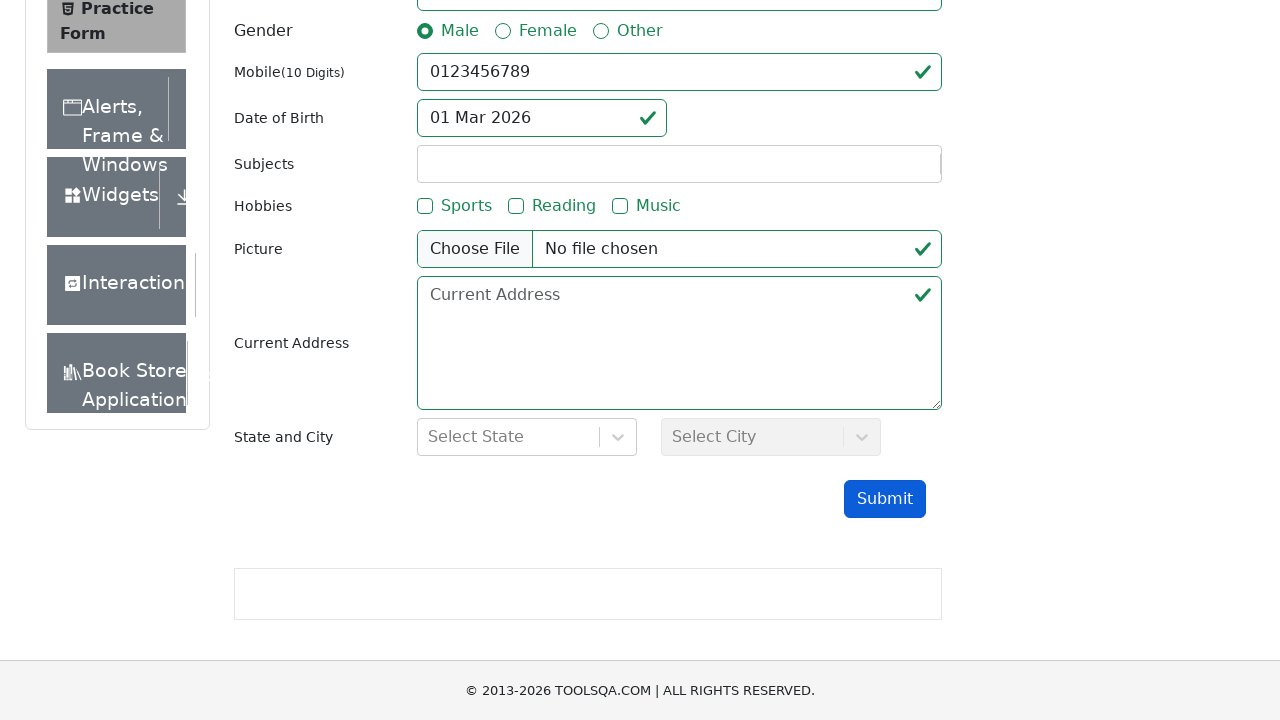